Tests Python.org search functionality by entering "pycon" in the search field and verifying results are returned

Starting URL: http://www.python.org

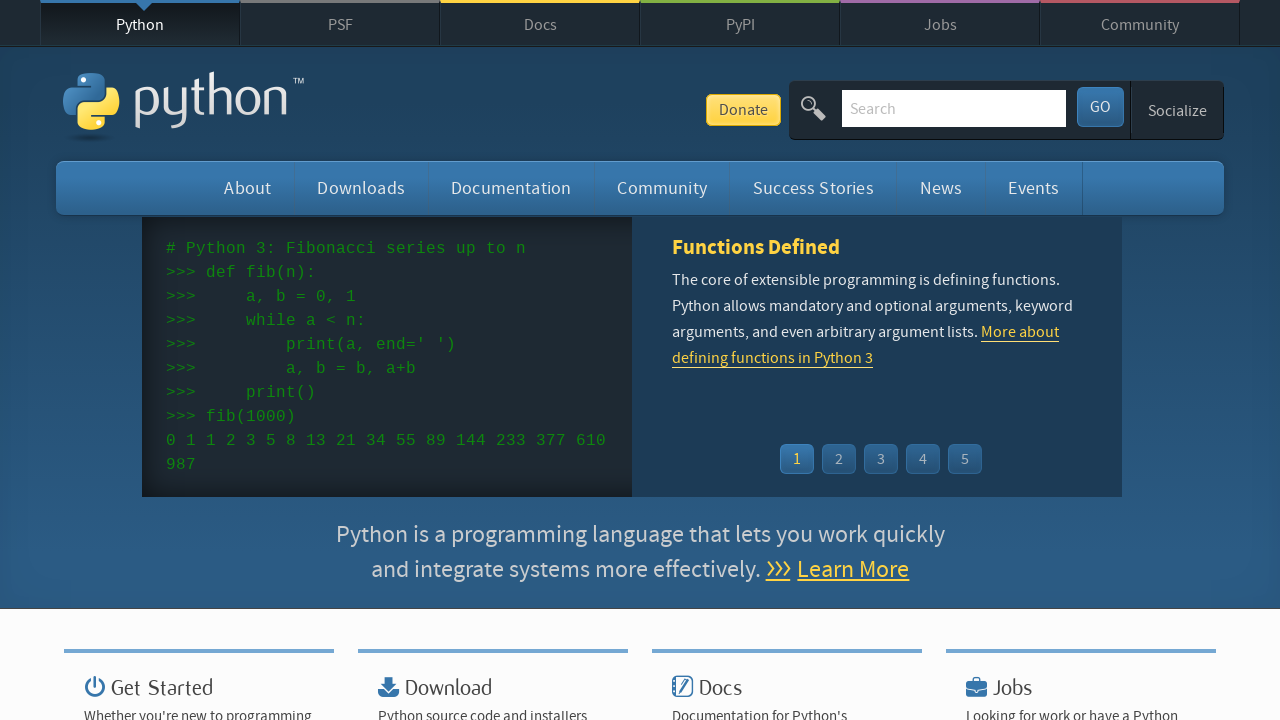

Page title contains 'Python'
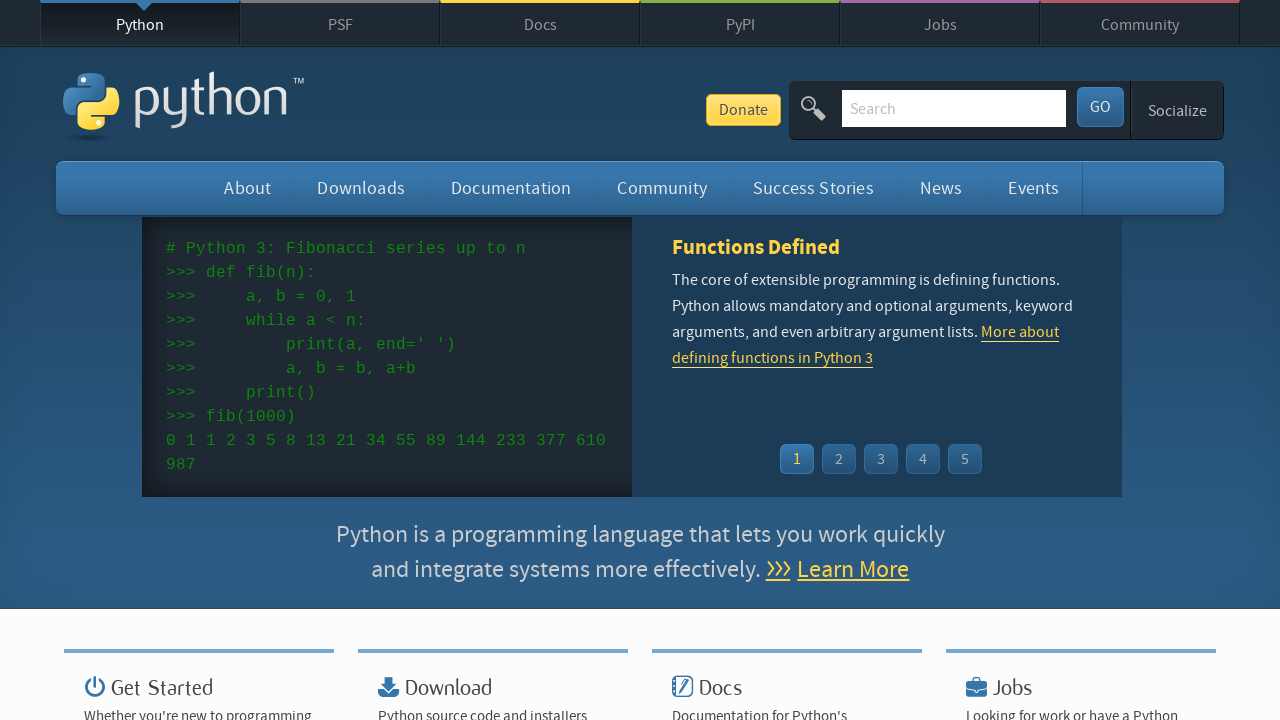

Located search field by name 'q'
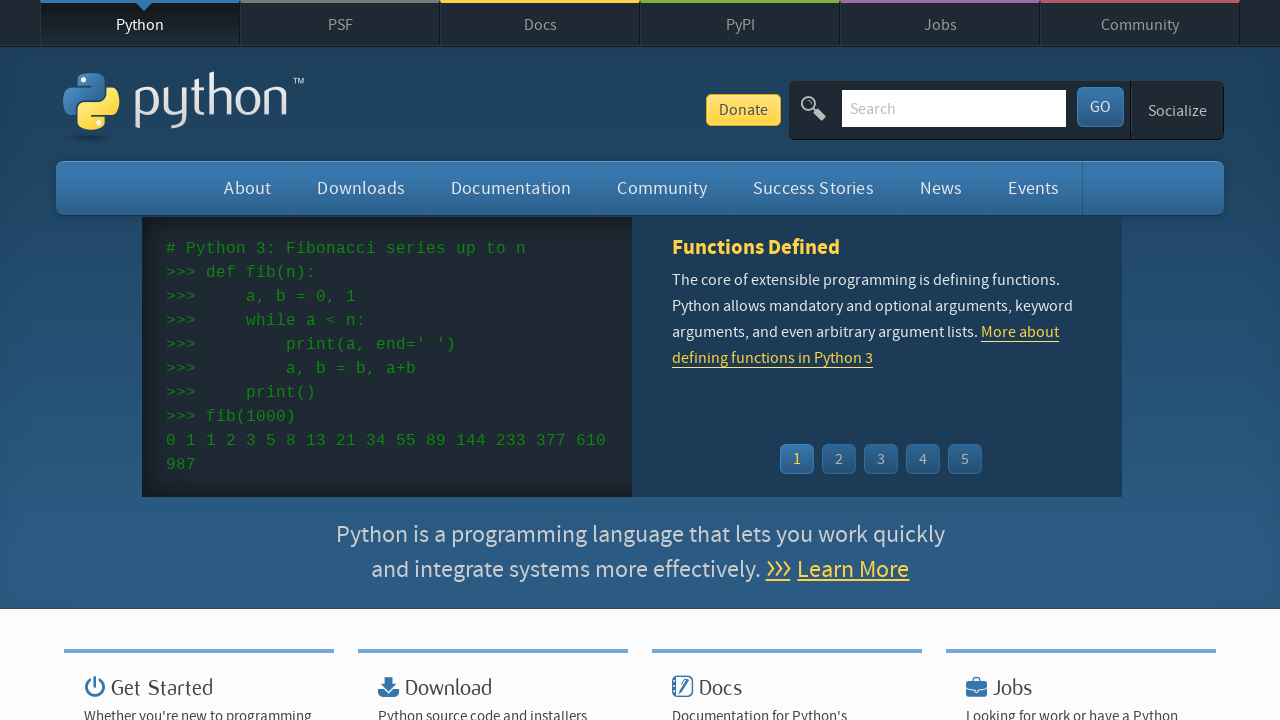

Cleared search field on input[name='q']
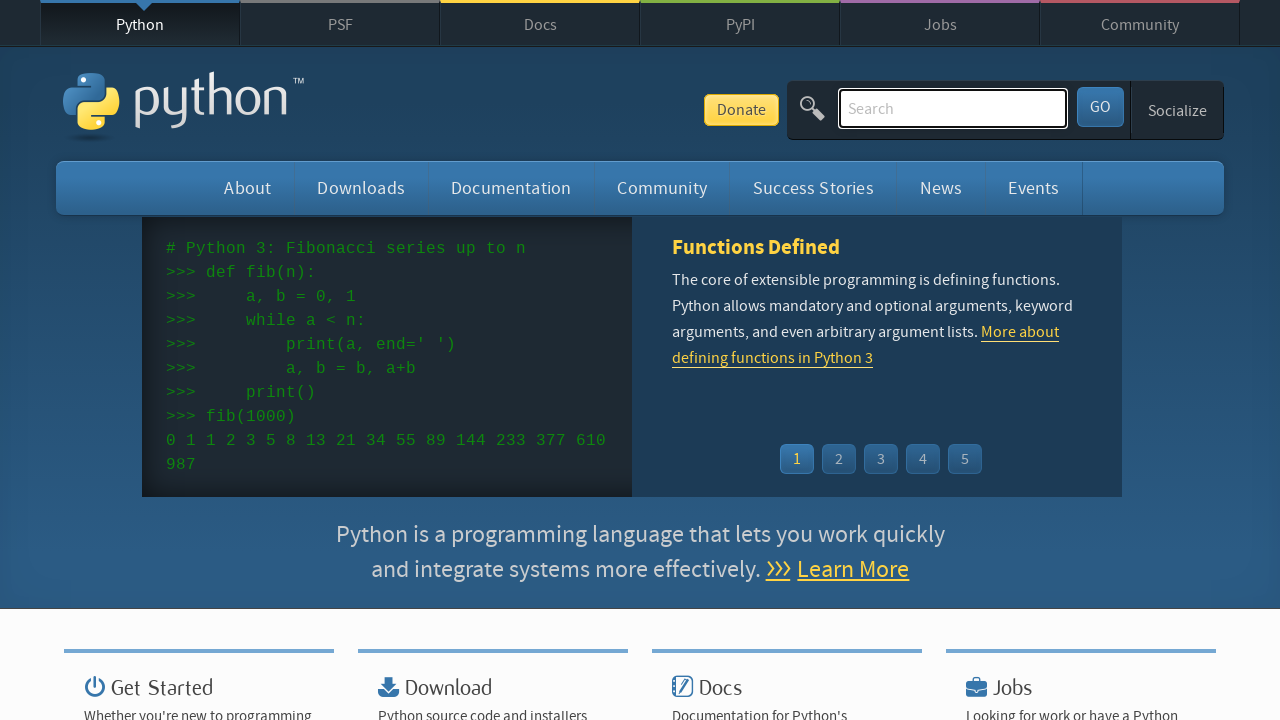

Filled search field with 'pycon' on input[name='q']
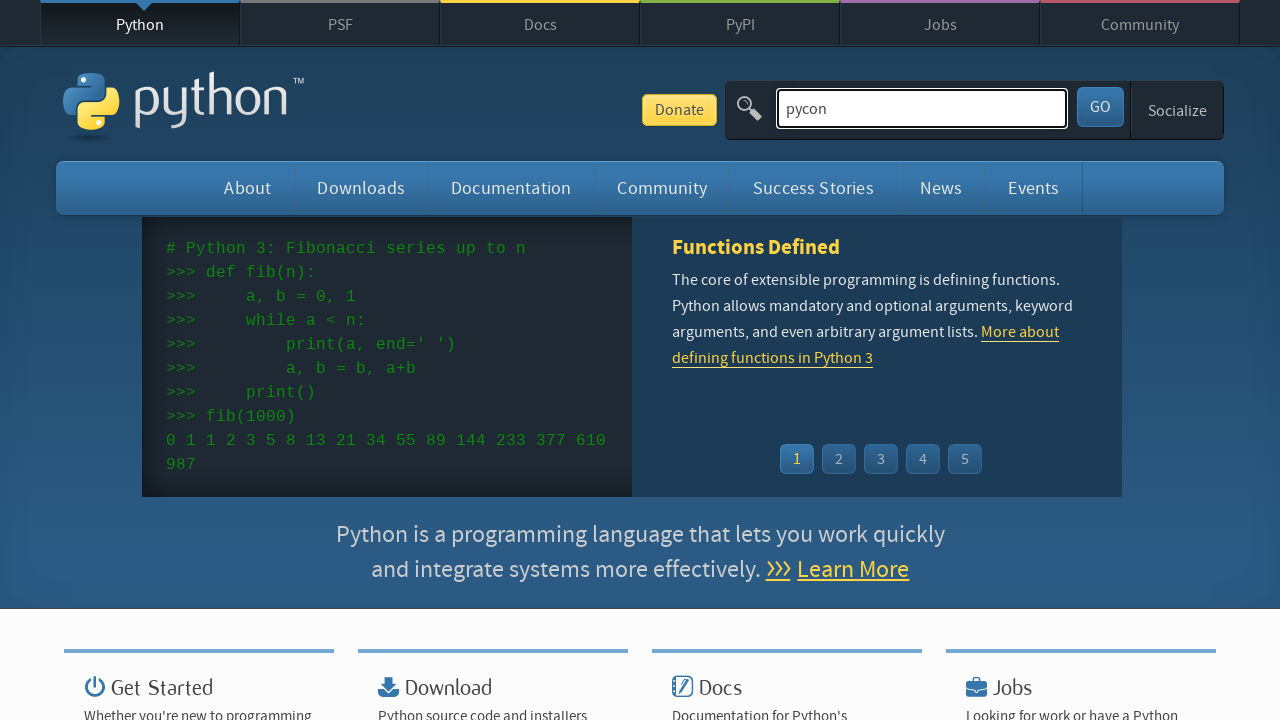

Pressed Enter to submit search on input[name='q']
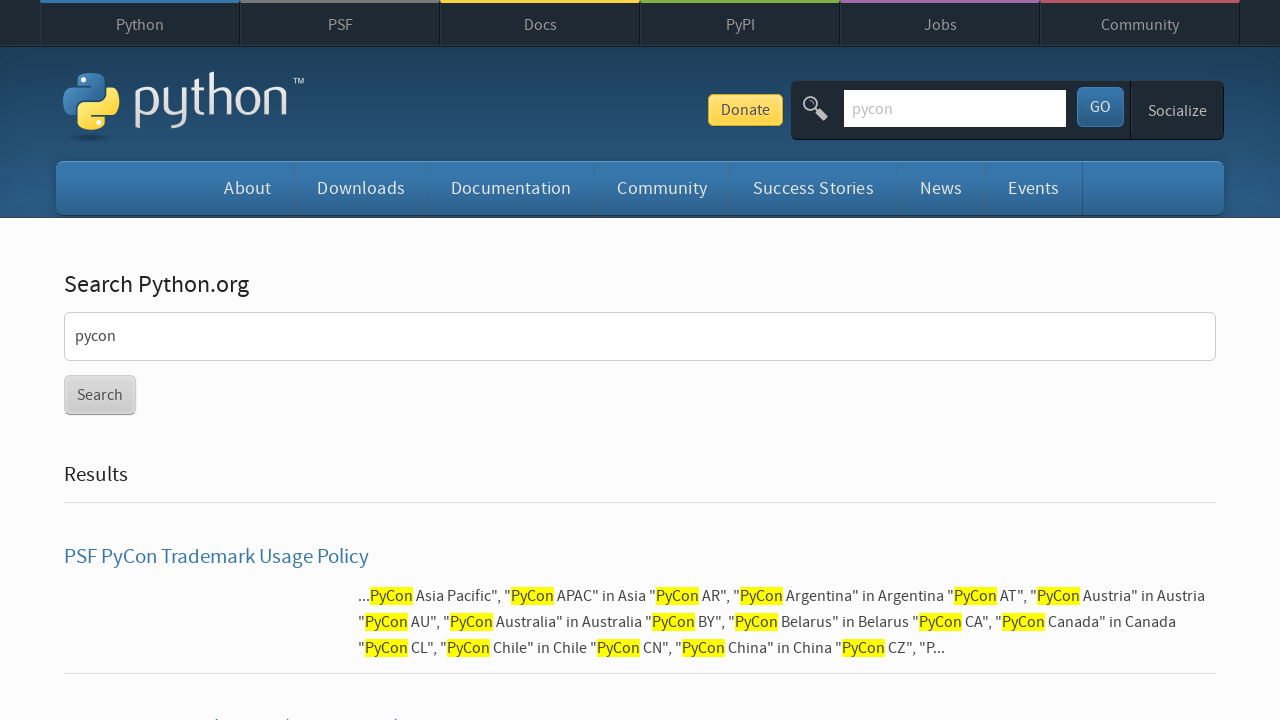

Waited for page to reach network idle state
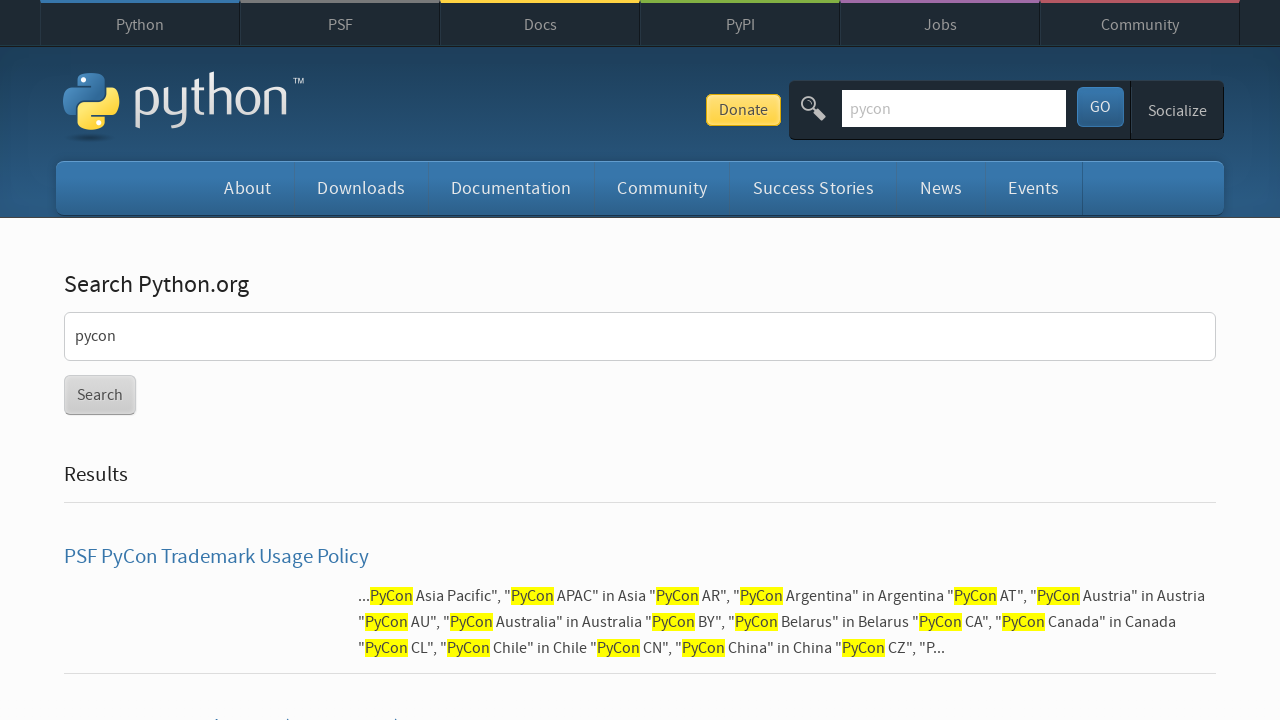

Verified search results are present (no 'No results found' message)
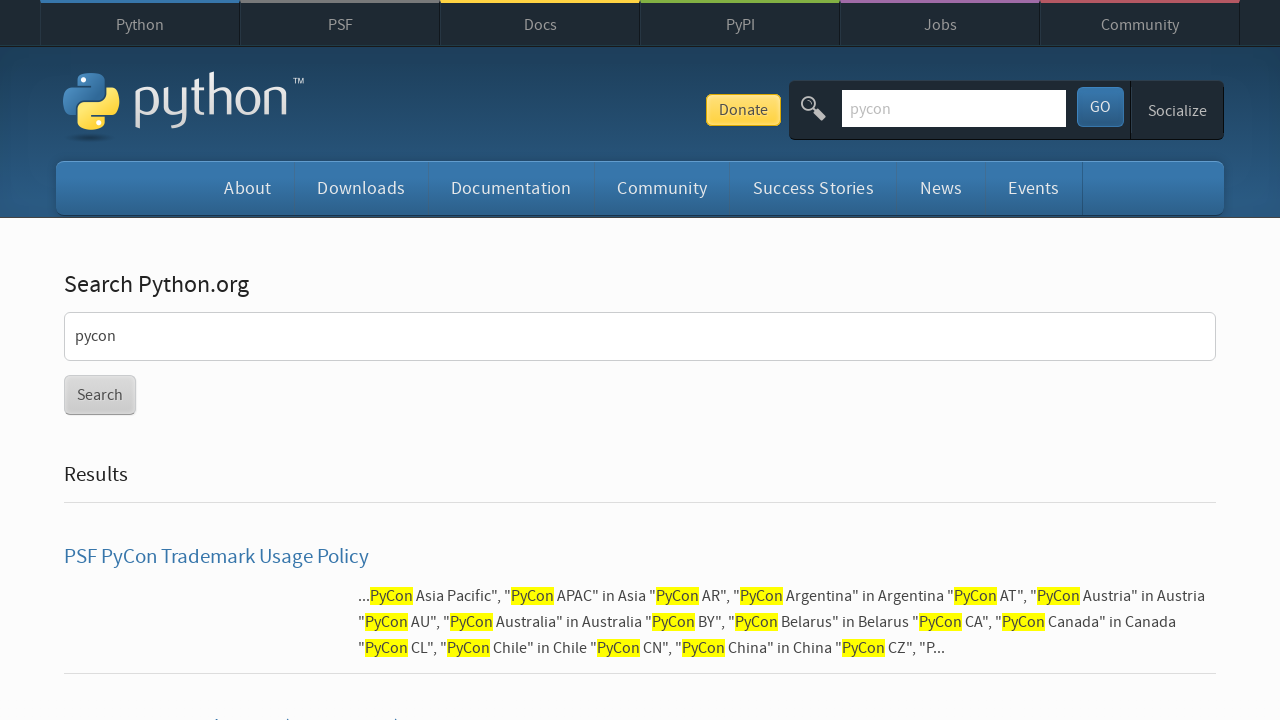

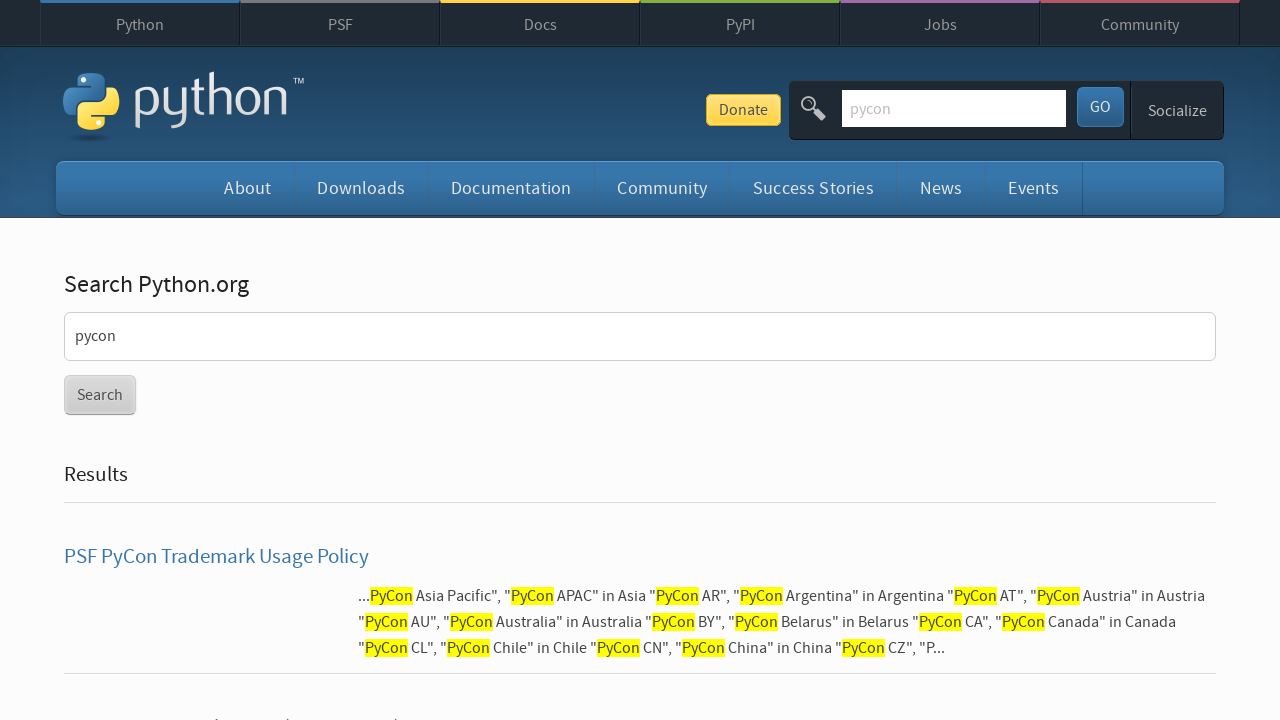